Tests the forgot password flow by clicking the forgot password link and entering an email address

Starting URL: https://practice.cydeo.com

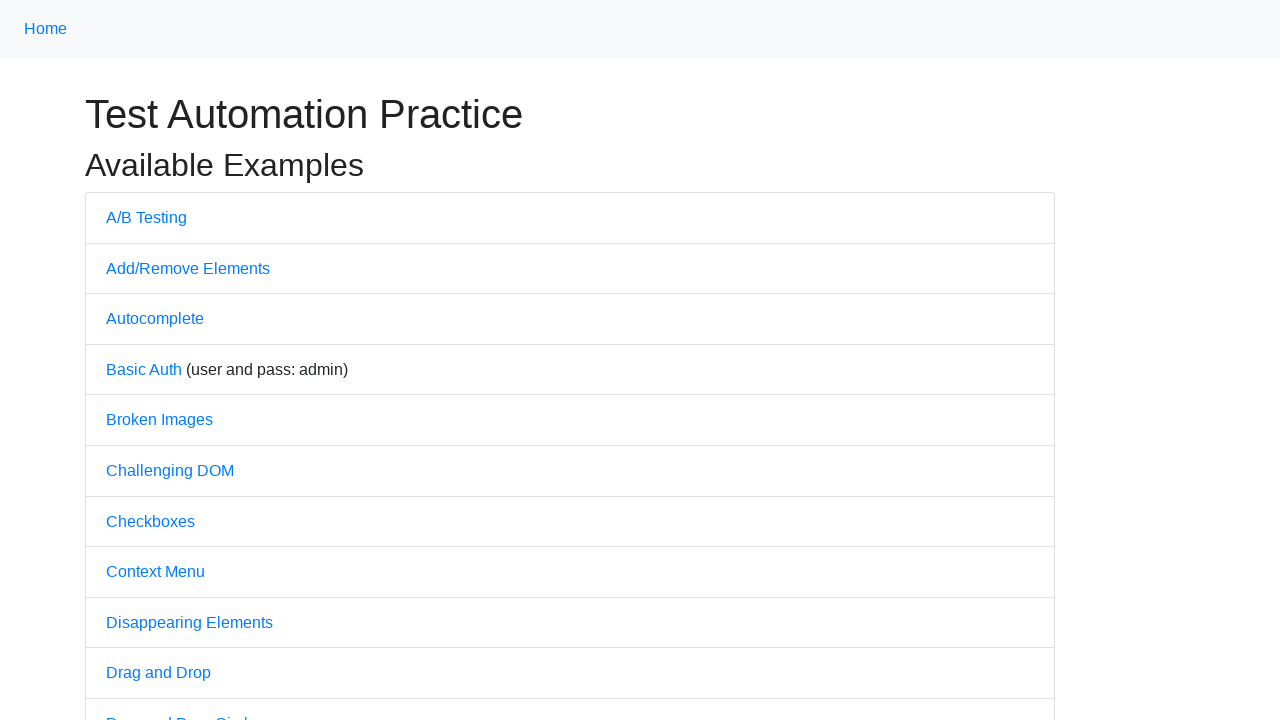

Clicked the Forgot Password link at (166, 360) on text=Forgot Password
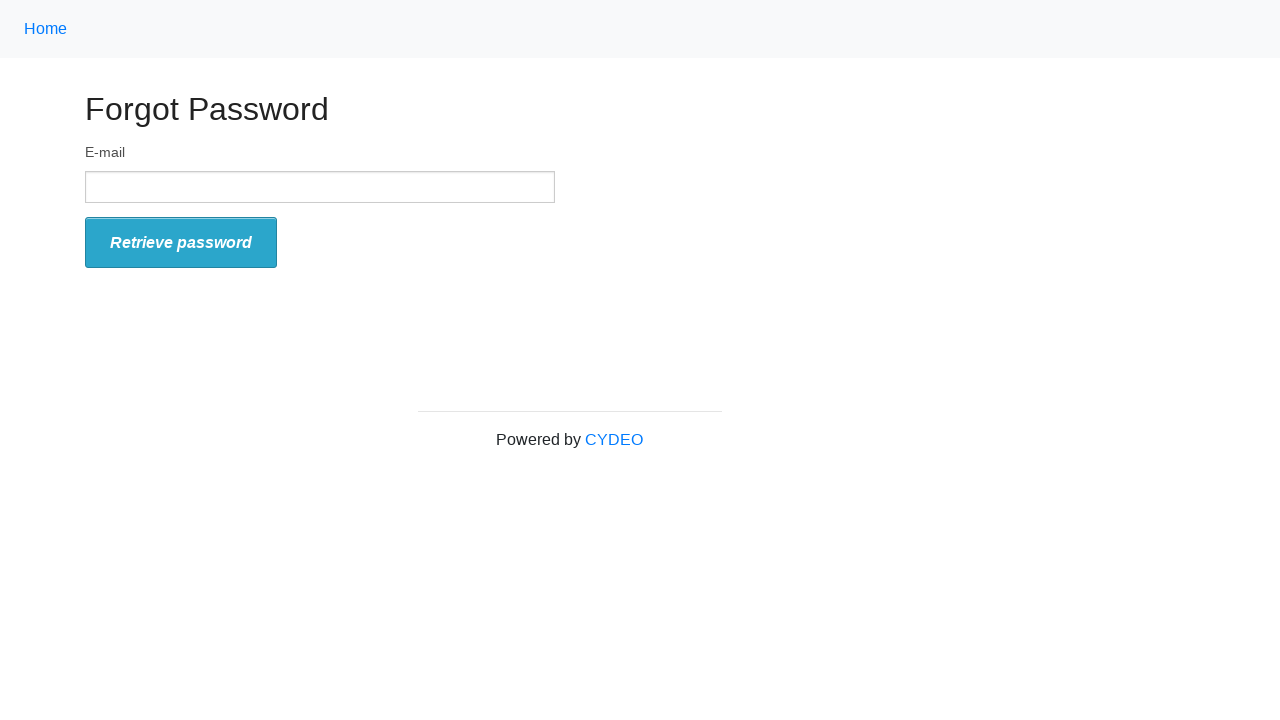

Filled in email field with 'test.user@example.com' on input[name='email']
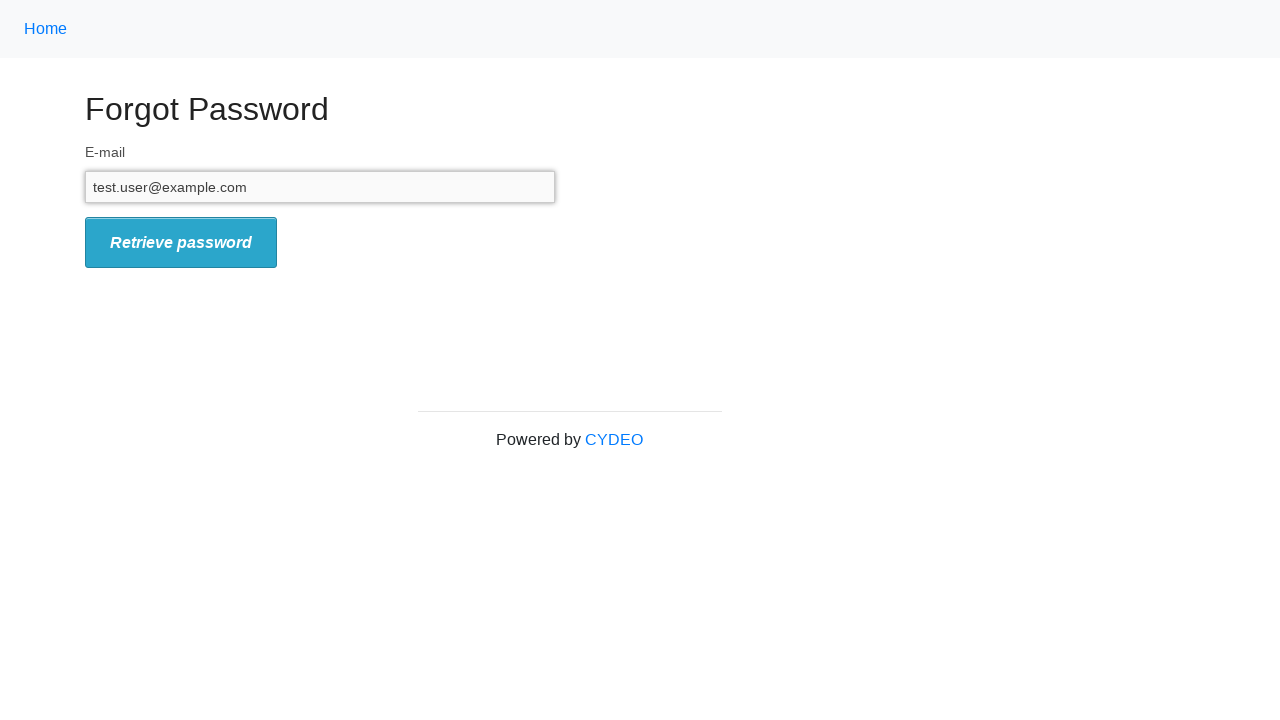

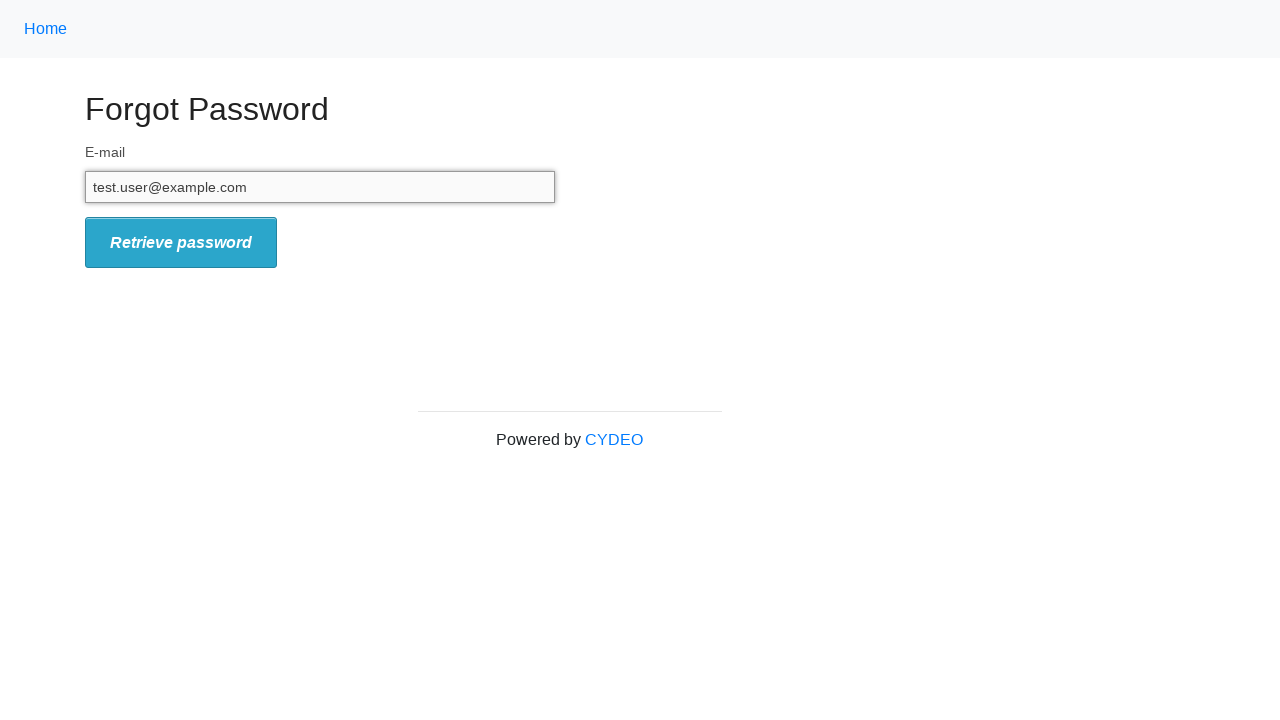